Navigates to the Java section by clicking on the Java link in the sidebar navigation.

Starting URL: https://dev.to/

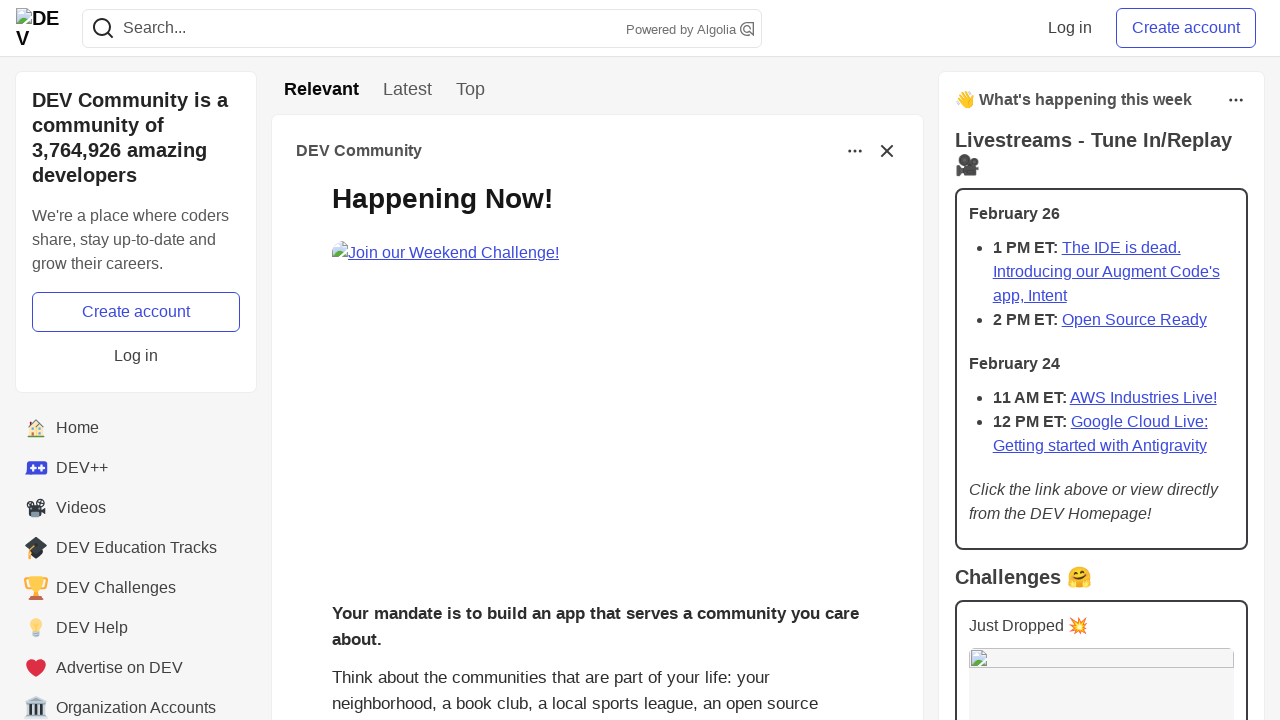

Clicked on the Java link in the sidebar navigation at (136, 388) on div#default-sidebar-element-java > a
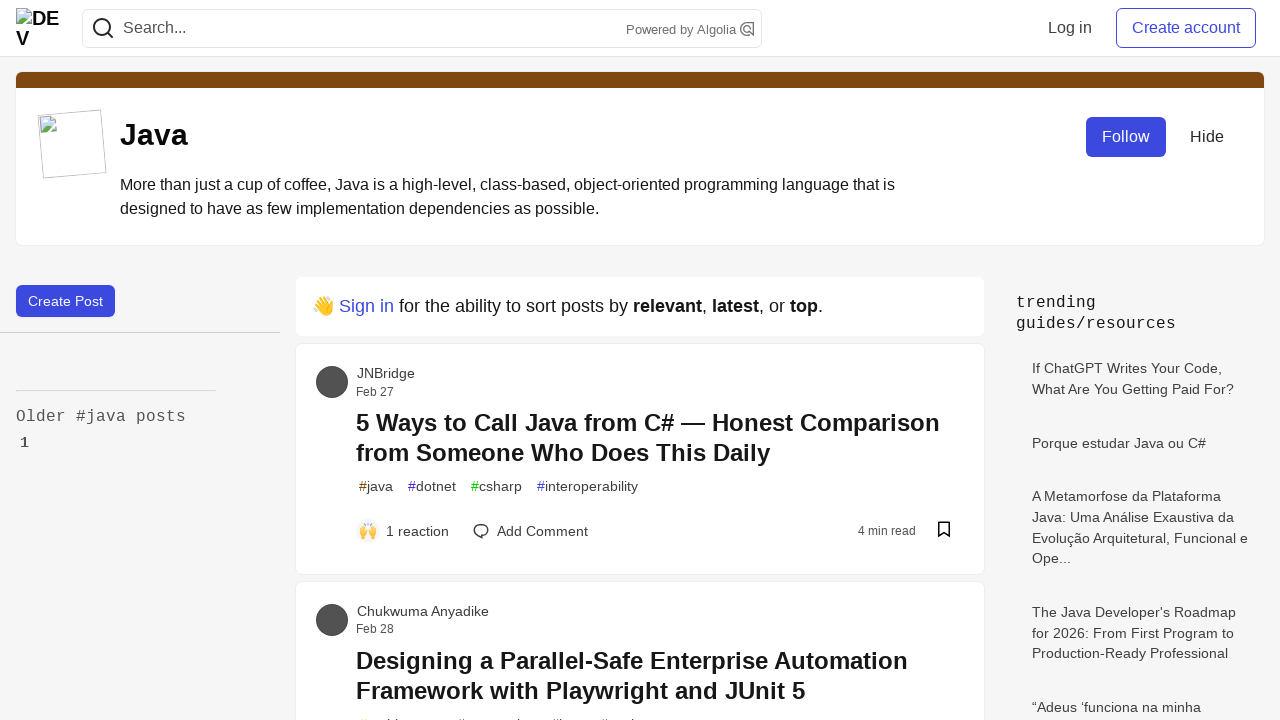

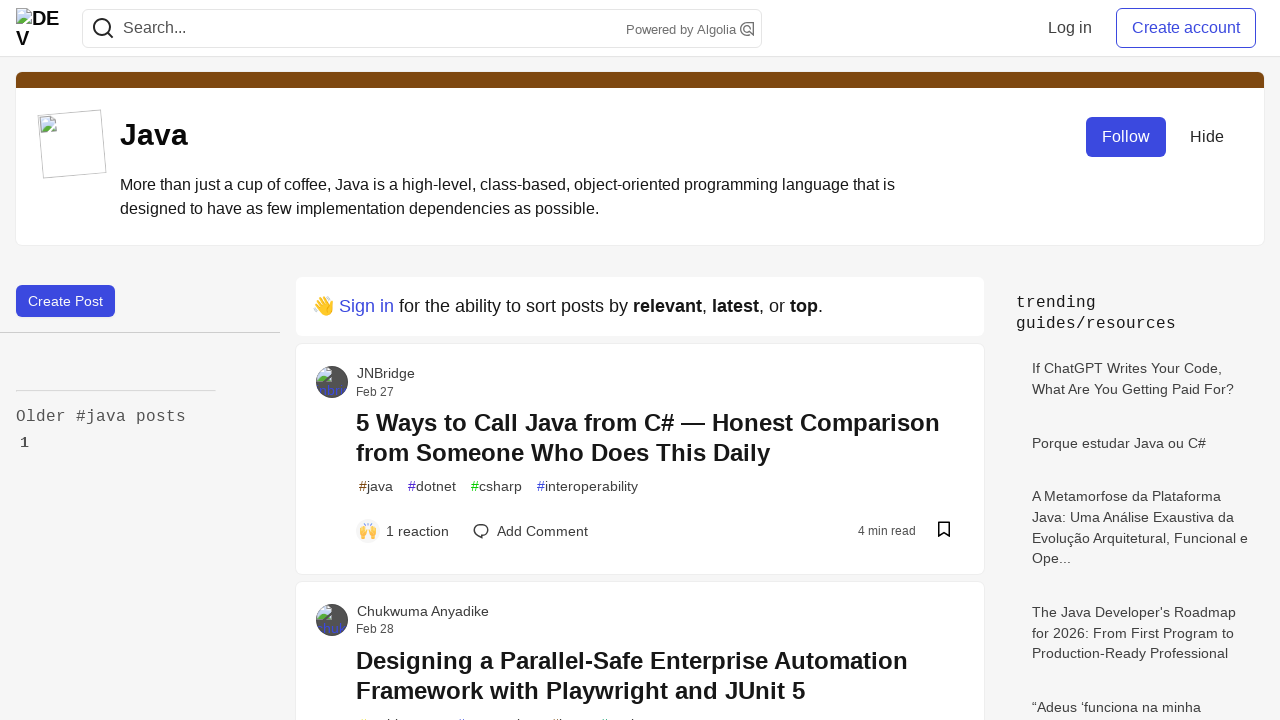